Tests that the counter displays the current number of todo items

Starting URL: https://demo.playwright.dev/todomvc

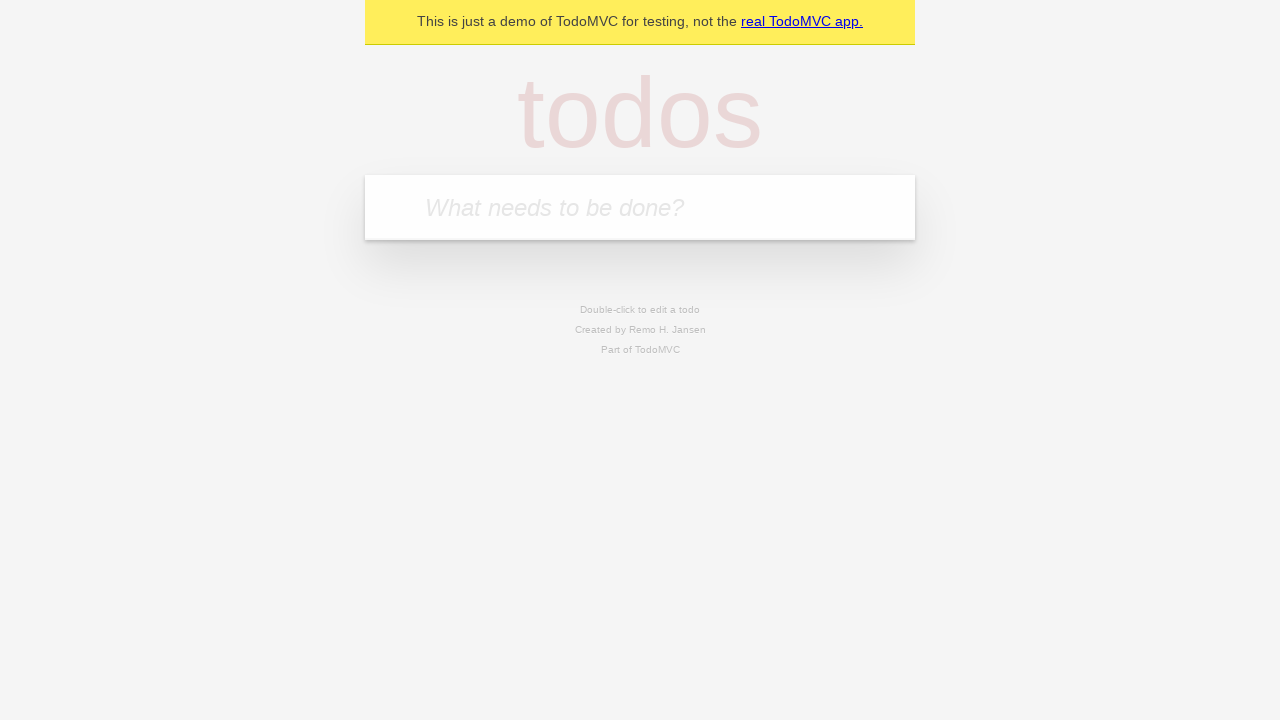

Filled todo input field with 'buy some cheese' on internal:attr=[placeholder="What needs to be done?"i]
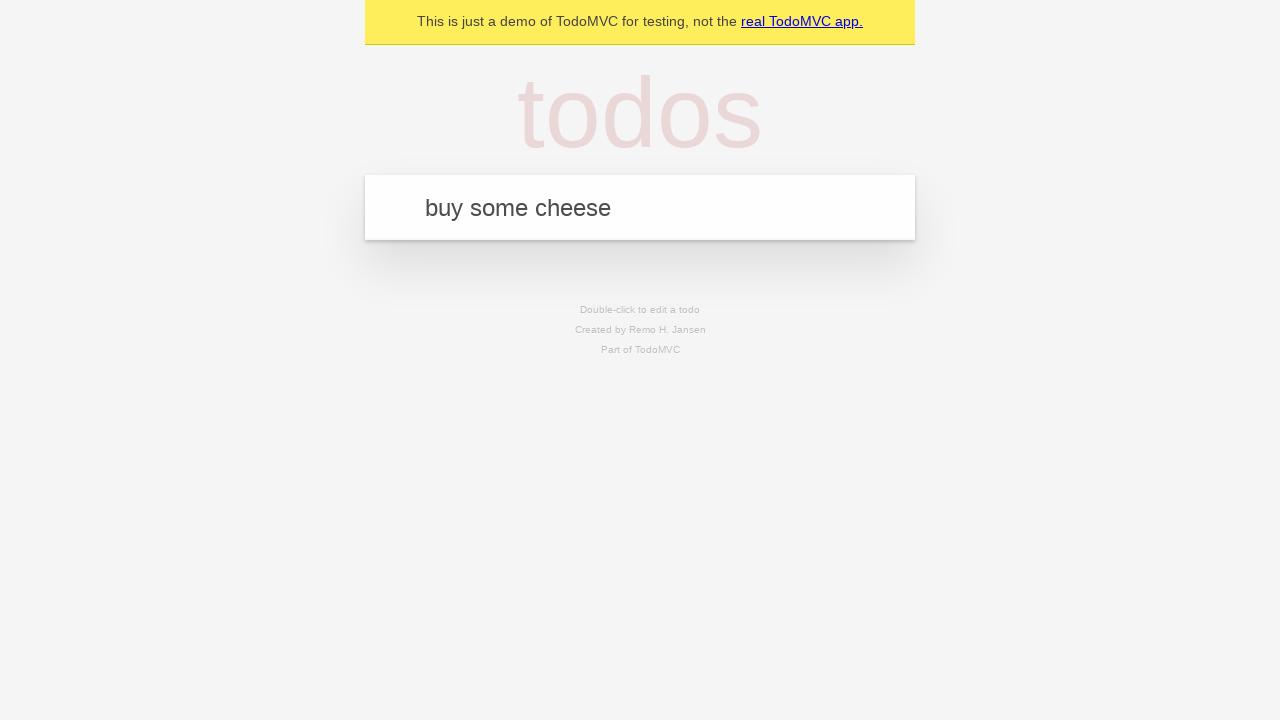

Pressed Enter to add first todo item on internal:attr=[placeholder="What needs to be done?"i]
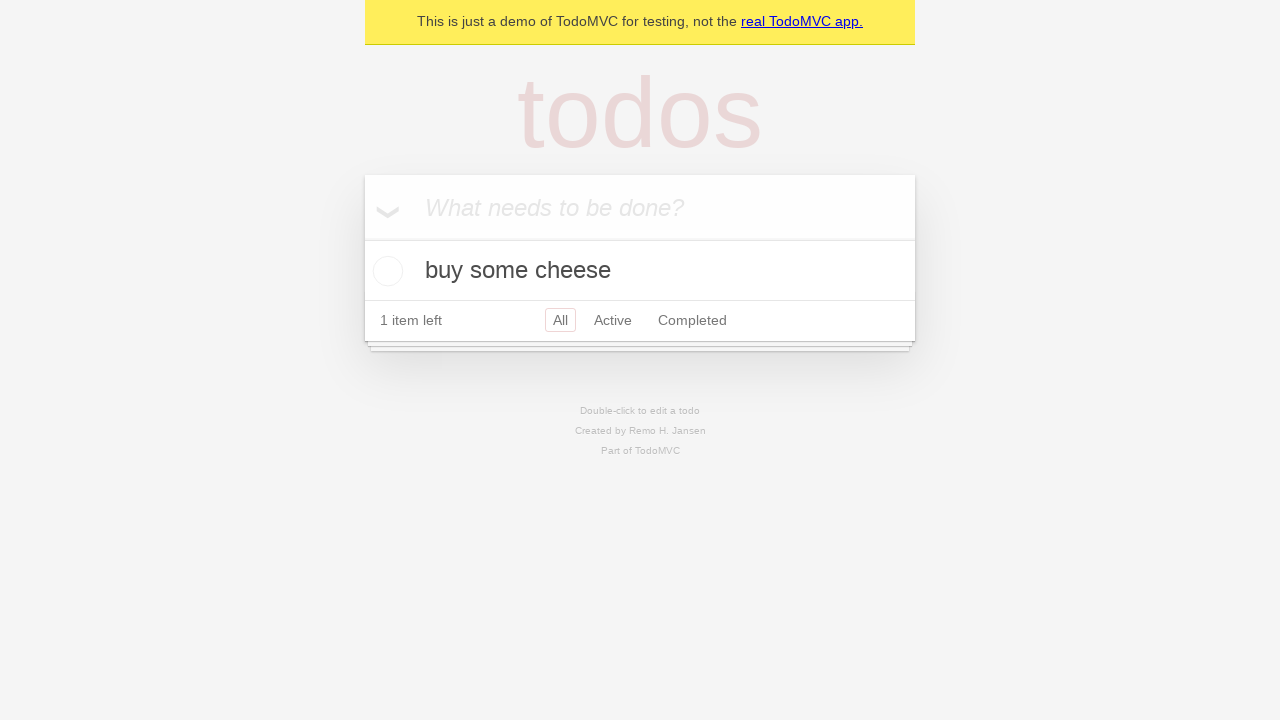

Todo counter element loaded and visible
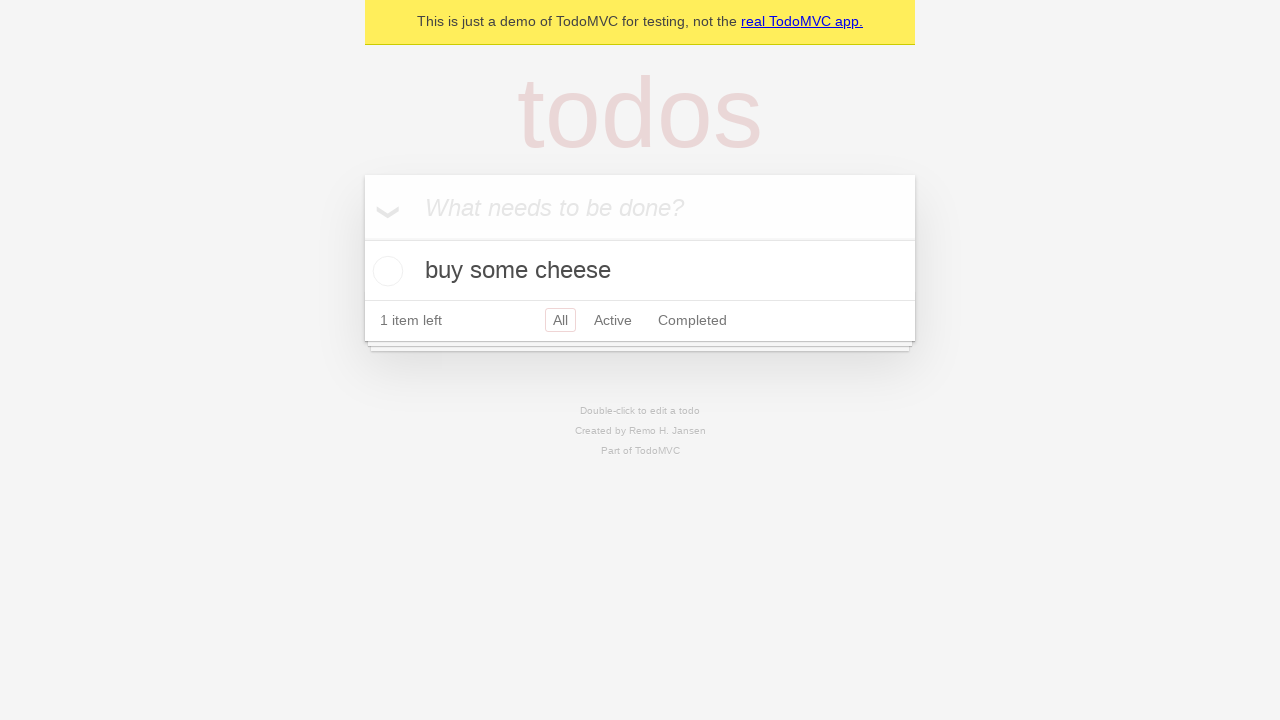

Filled todo input field with 'feed the cat' on internal:attr=[placeholder="What needs to be done?"i]
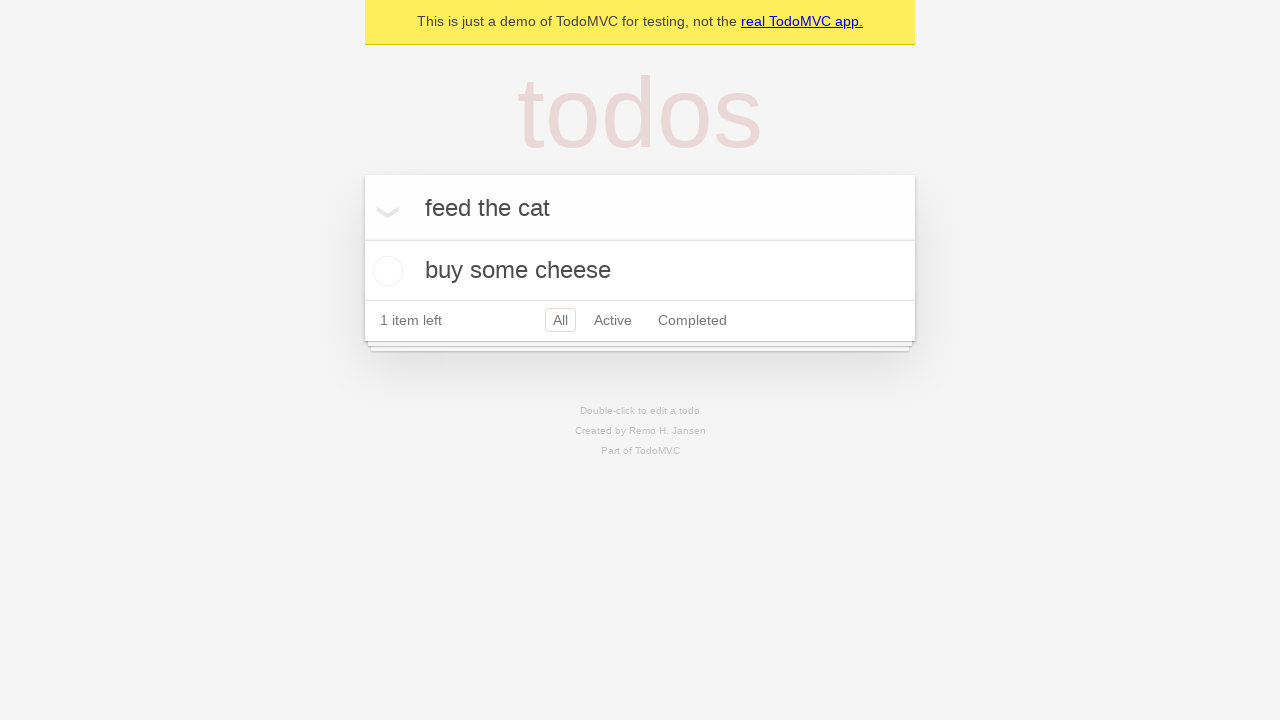

Pressed Enter to add second todo item on internal:attr=[placeholder="What needs to be done?"i]
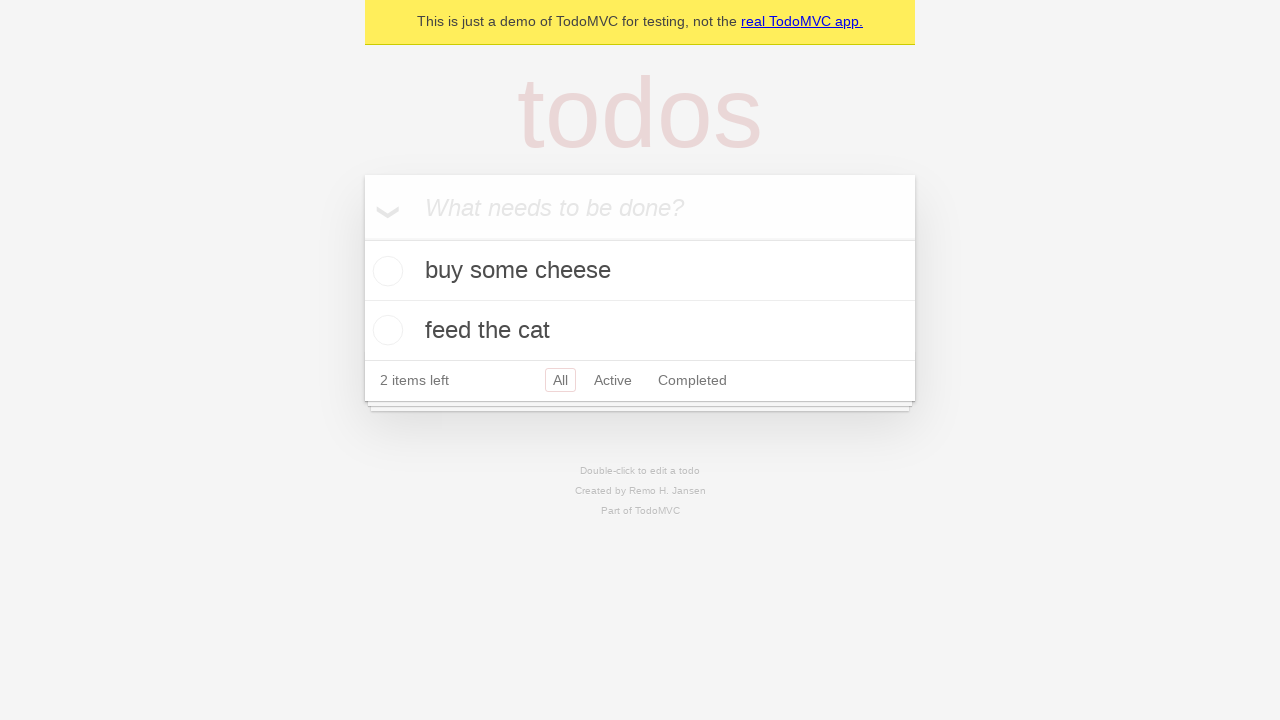

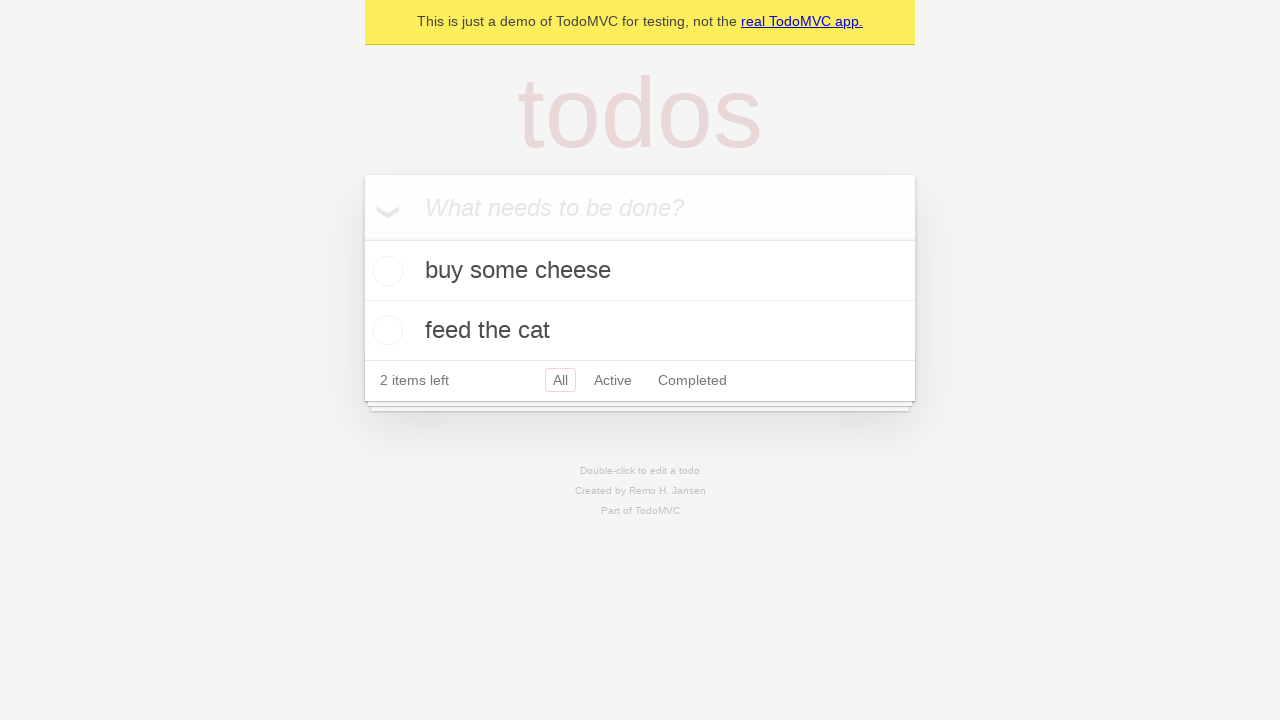